Tests clicking on the Projects tab and verifies the page navigation

Starting URL: http://www.seleniumhq.org

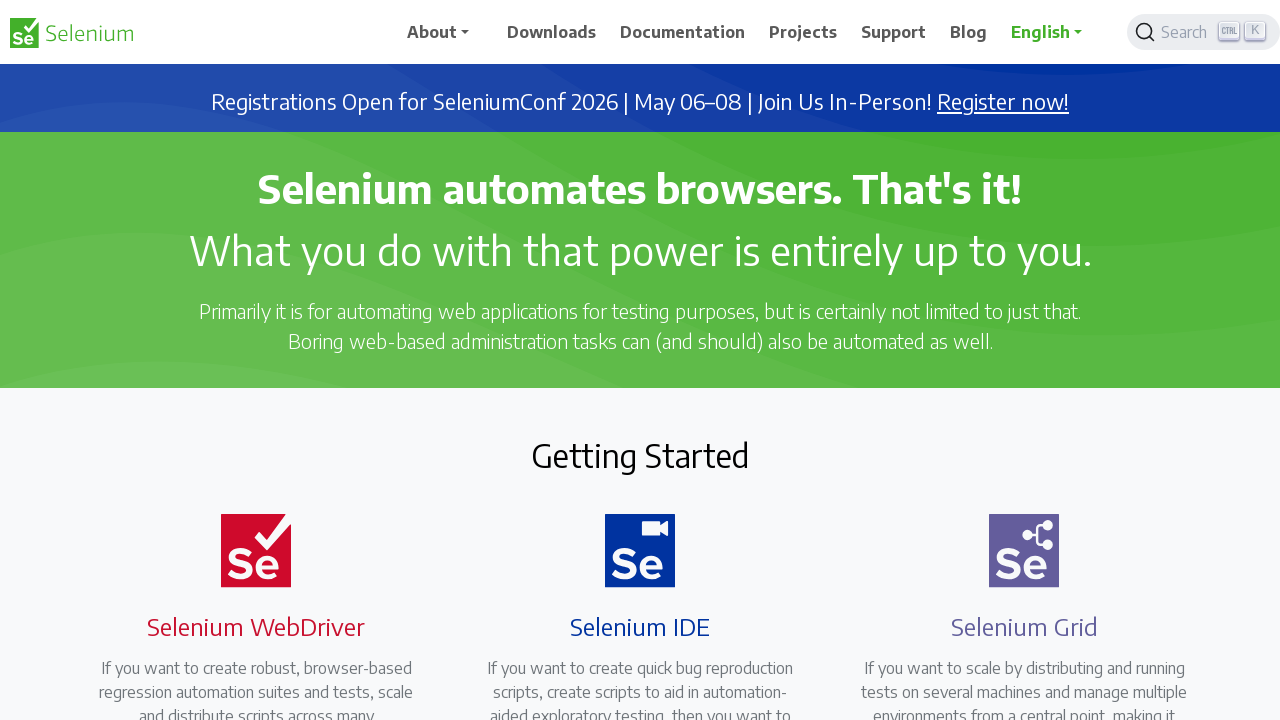

Clicked on Projects tab at (803, 32) on a:has-text('Projects')
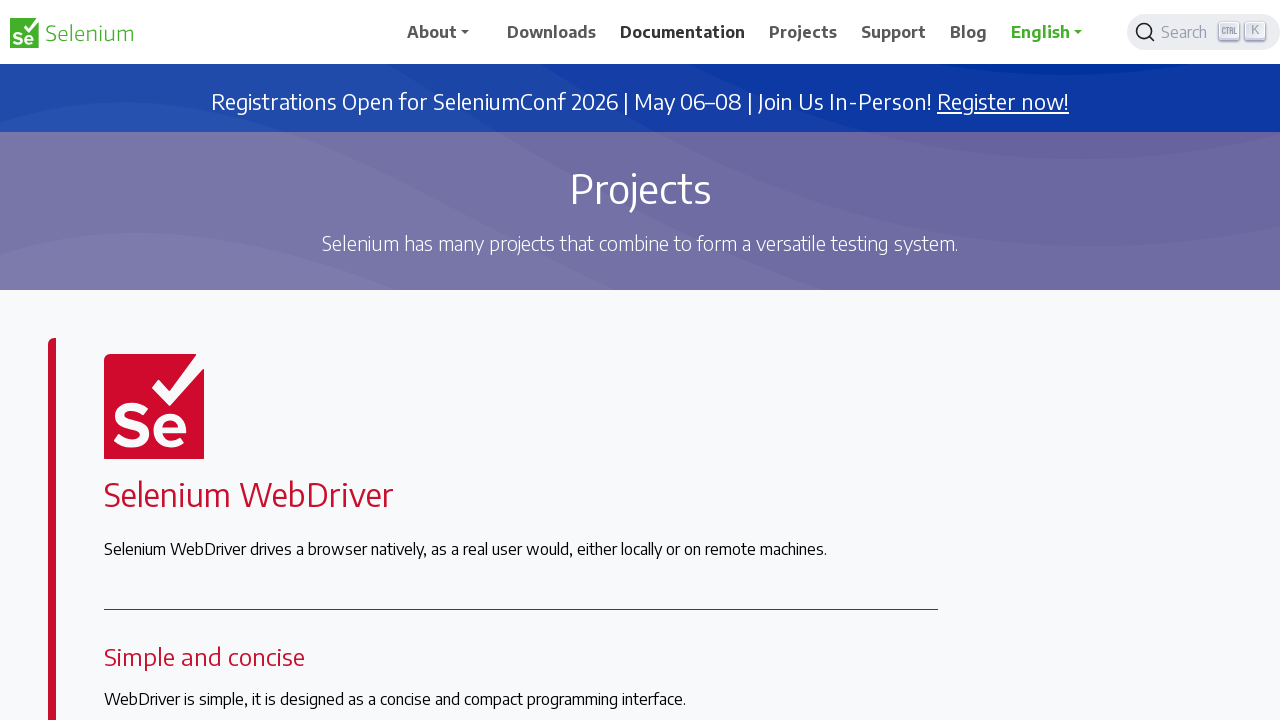

Verified navigation to projects page
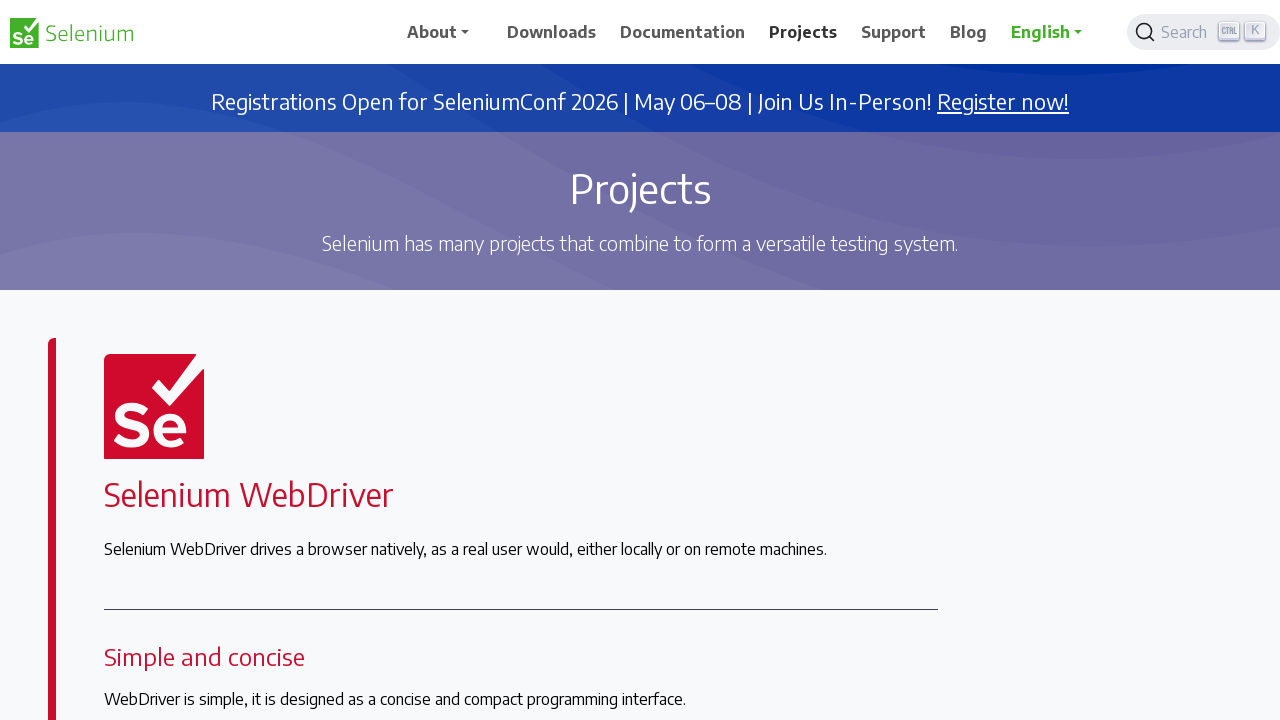

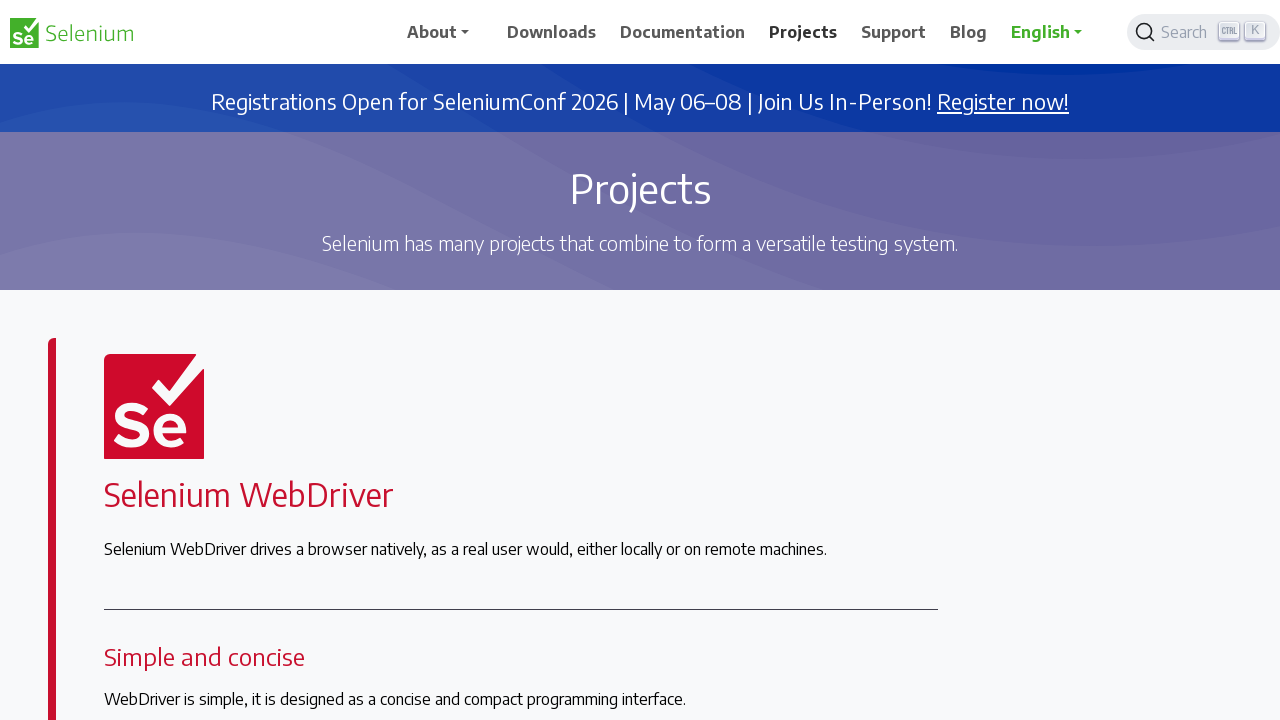